Tests opting out of A/B tests by visiting the page first, checking if in an A/B test group, then setting an opt-out cookie and verifying the page shows "No A/B Test" after refresh.

Starting URL: http://the-internet.herokuapp.com/abtest

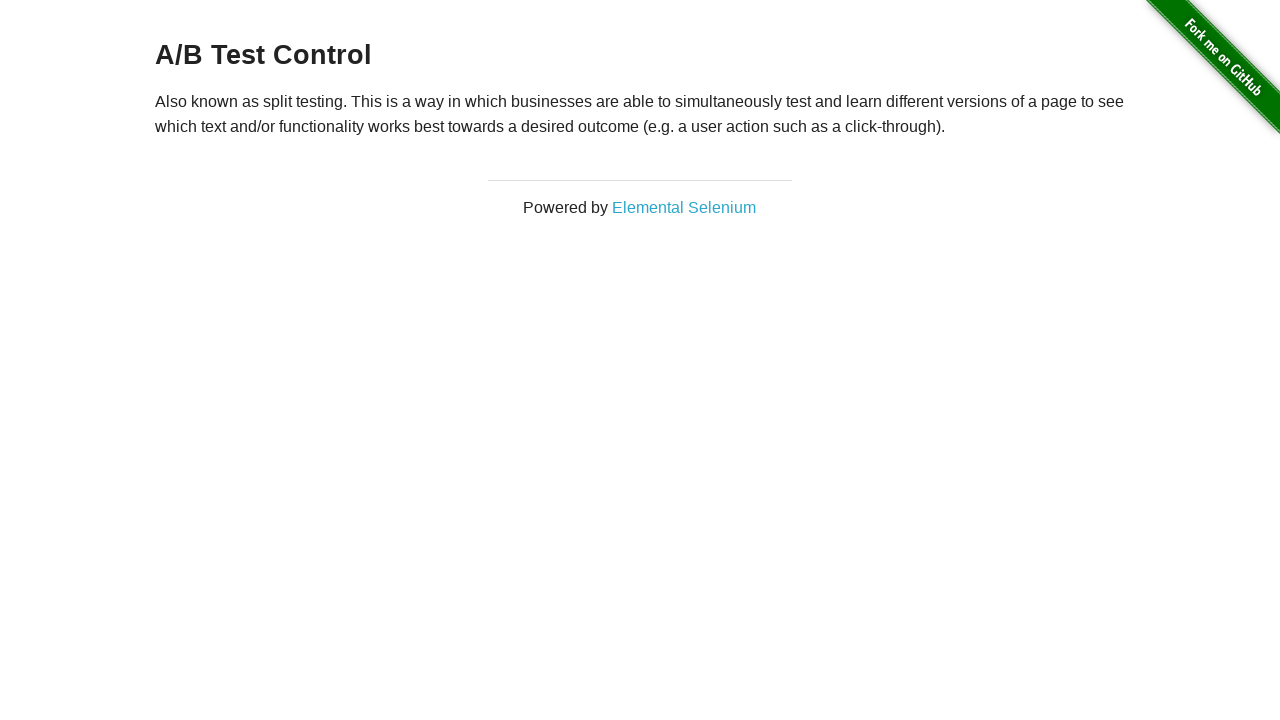

Located and retrieved heading text from h3 element
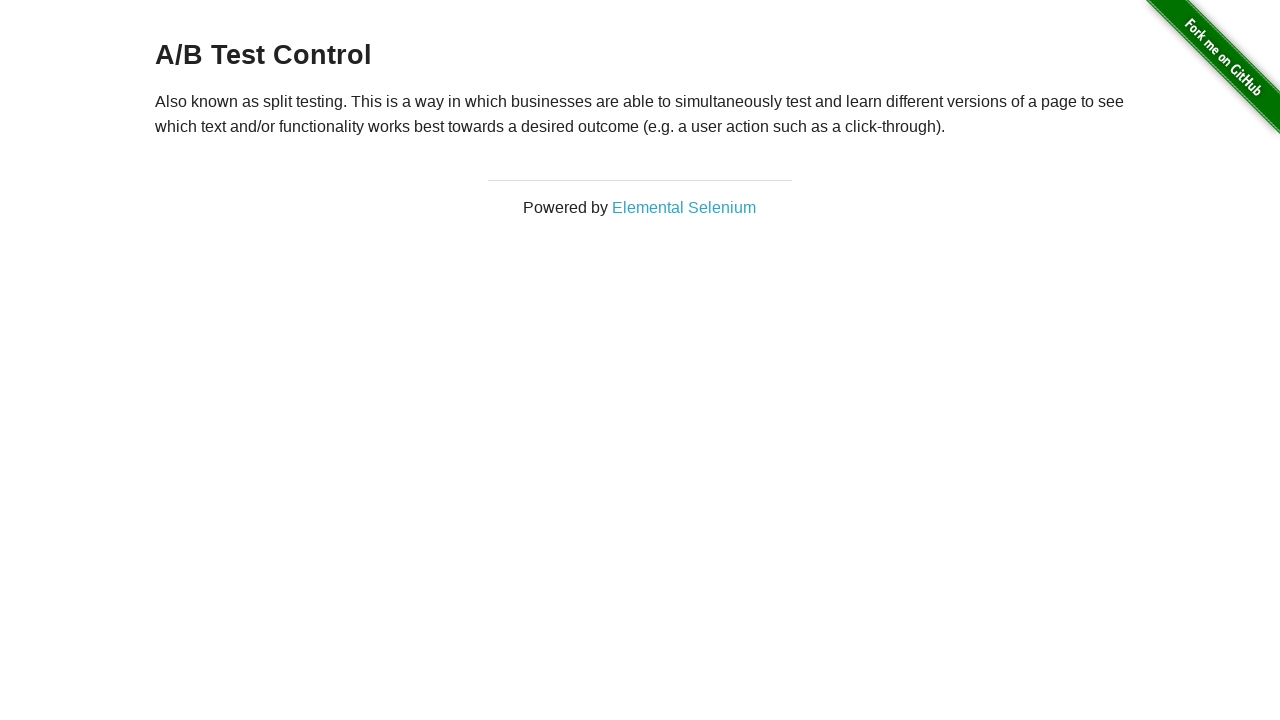

Added optimizelyOptOut cookie to opt out of A/B test
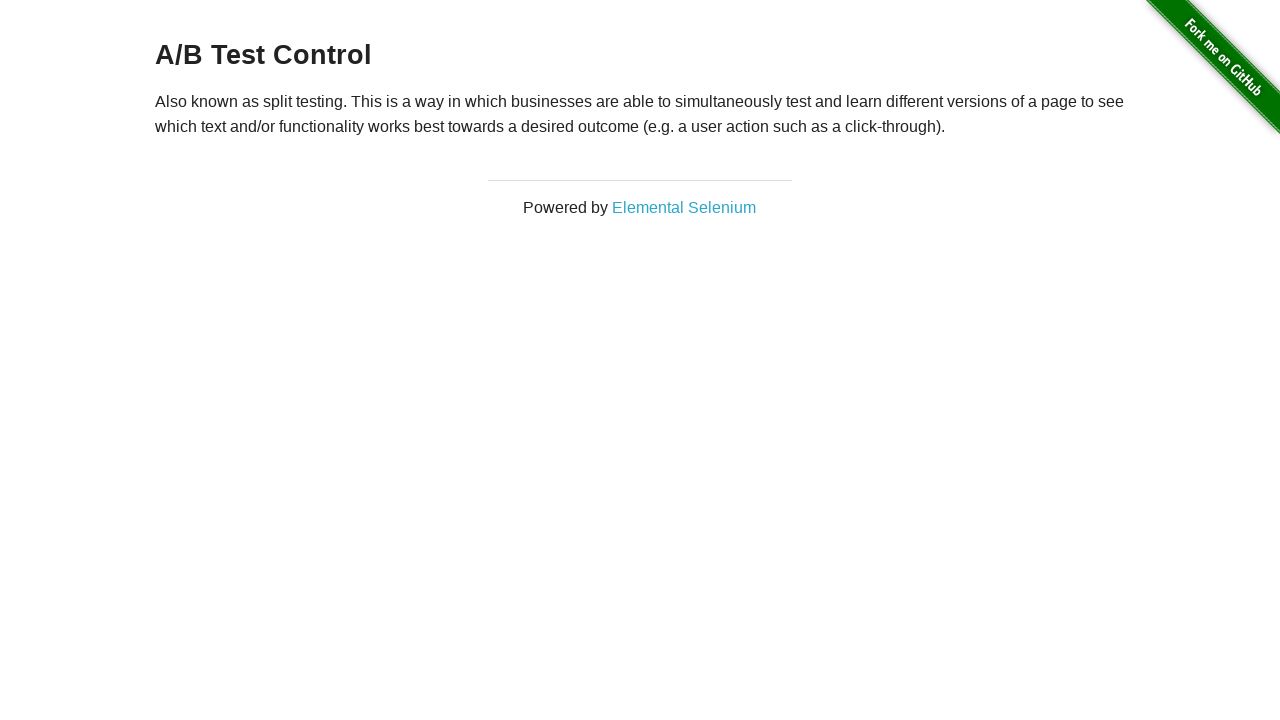

Reloaded page after setting opt-out cookie
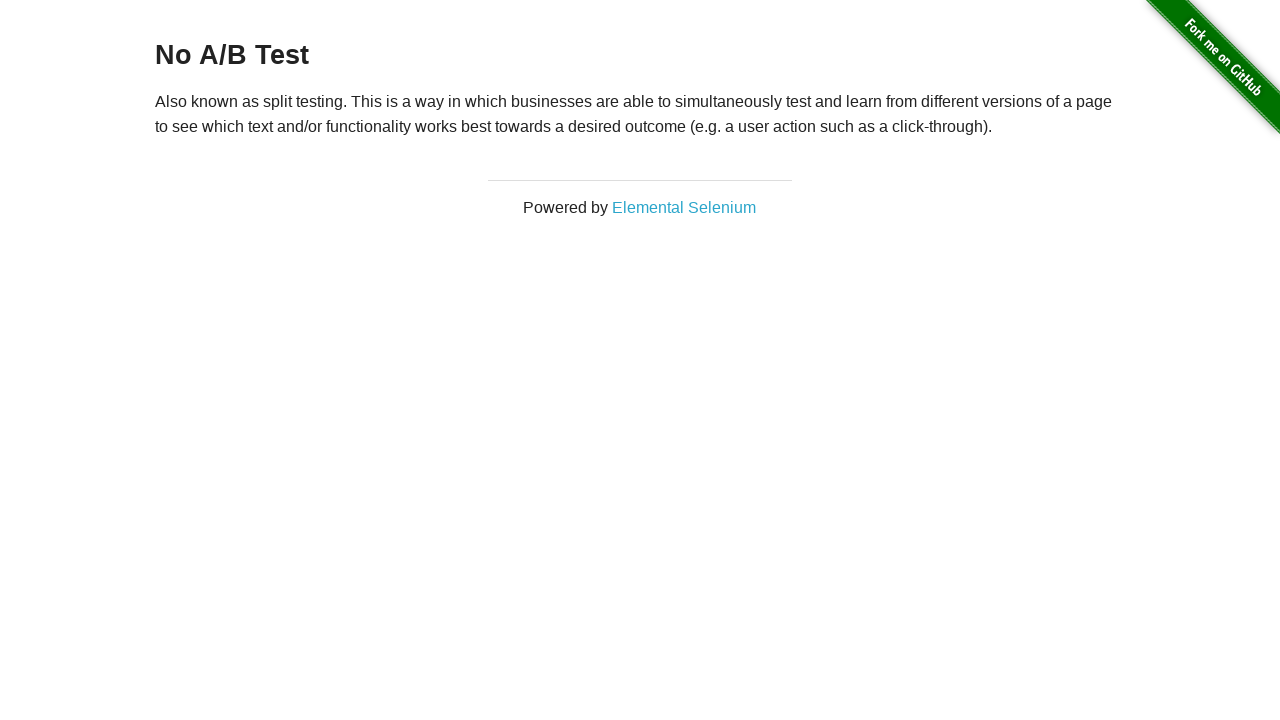

Verified h3 heading is present after opt-out
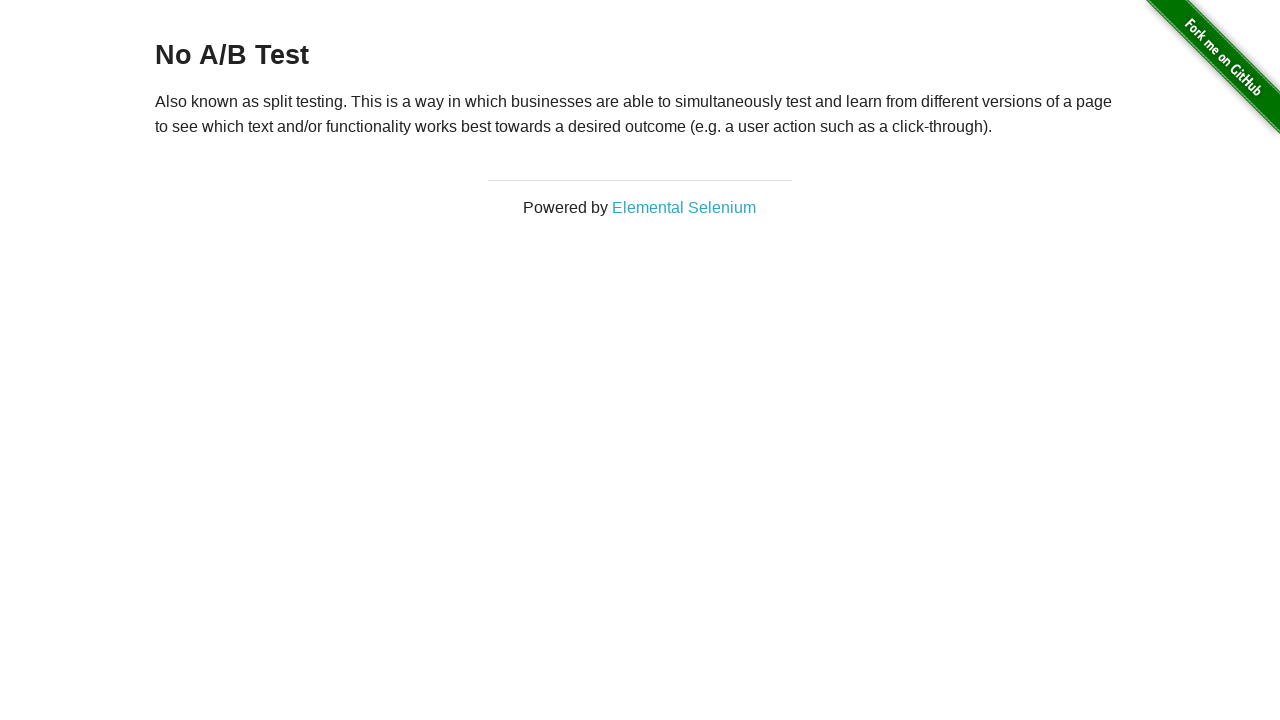

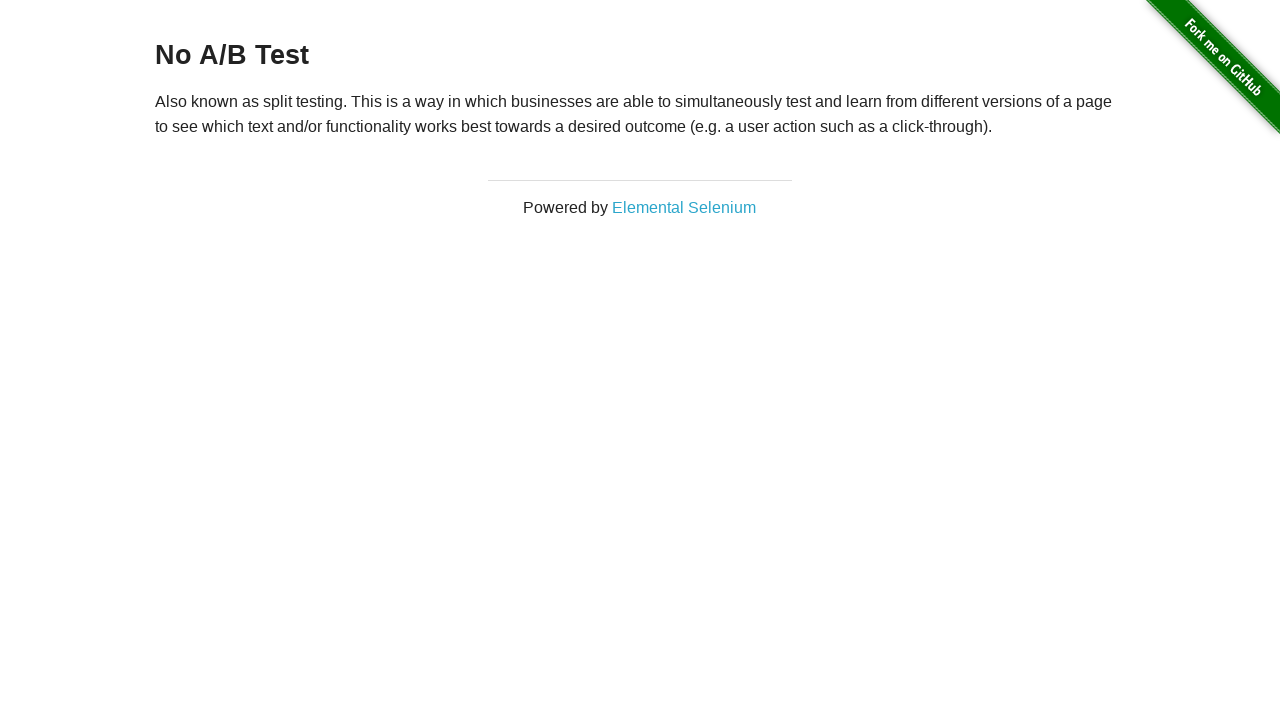